Navigates to a test website with intentionally broken links and verifies that links are present on the page

Starting URL: http://www.deadlinkcity.com/

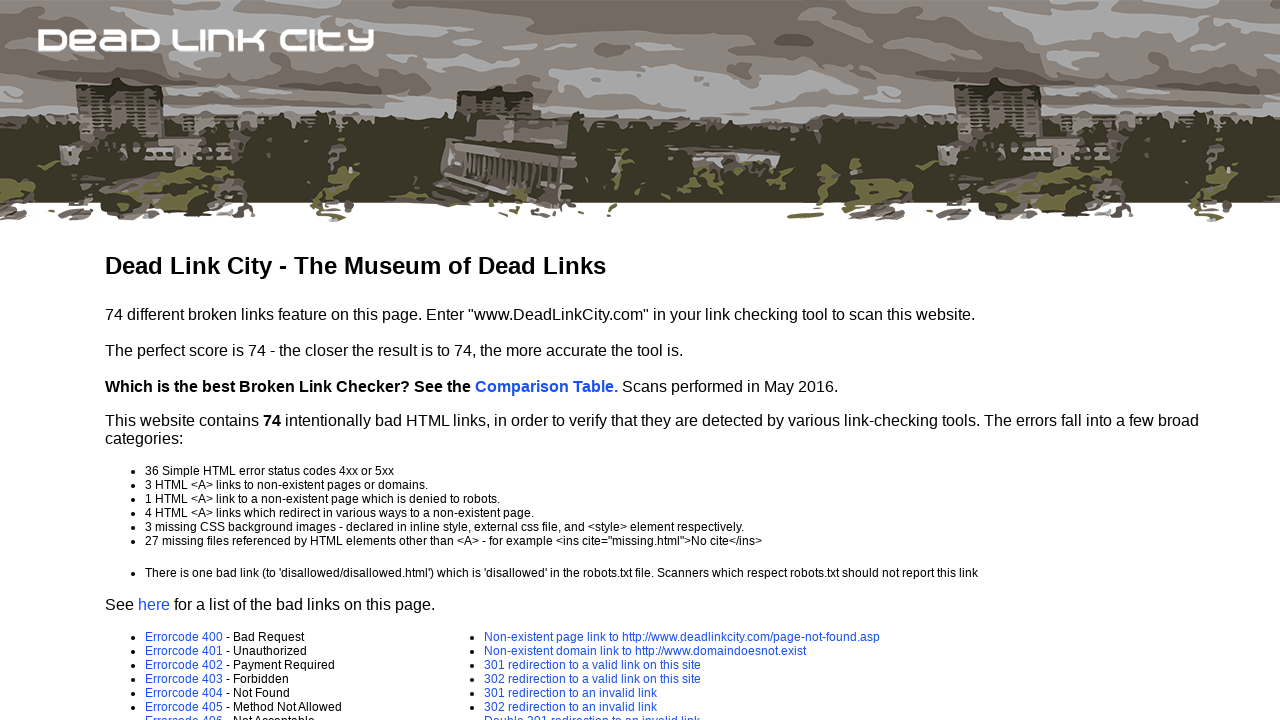

Navigated to http://www.deadlinkcity.com/
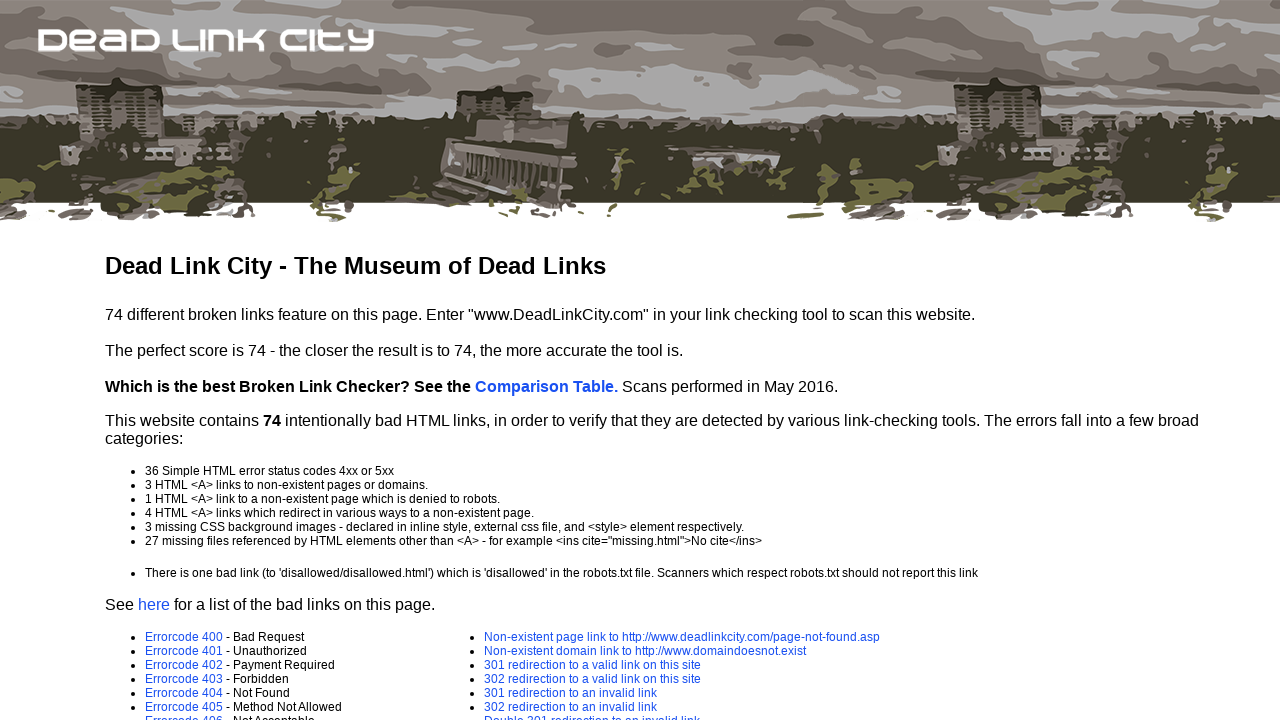

Waited for page to load (networkidle state)
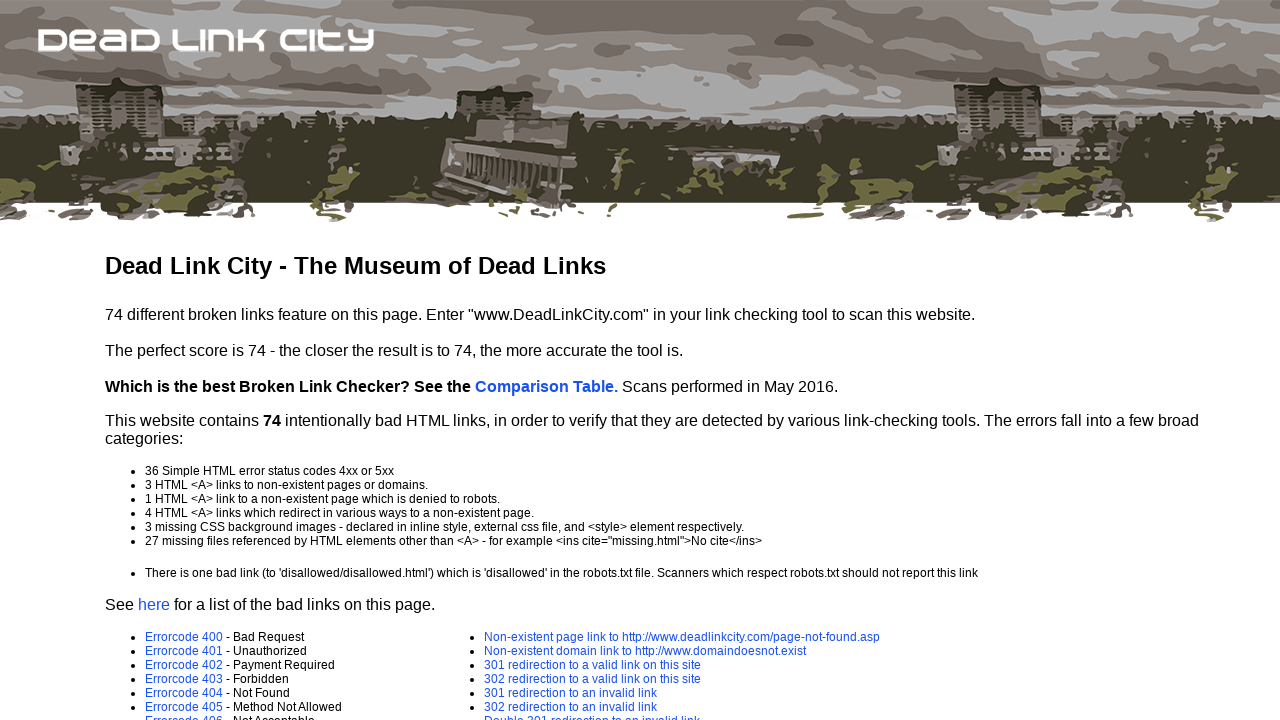

Found 48 links on the page
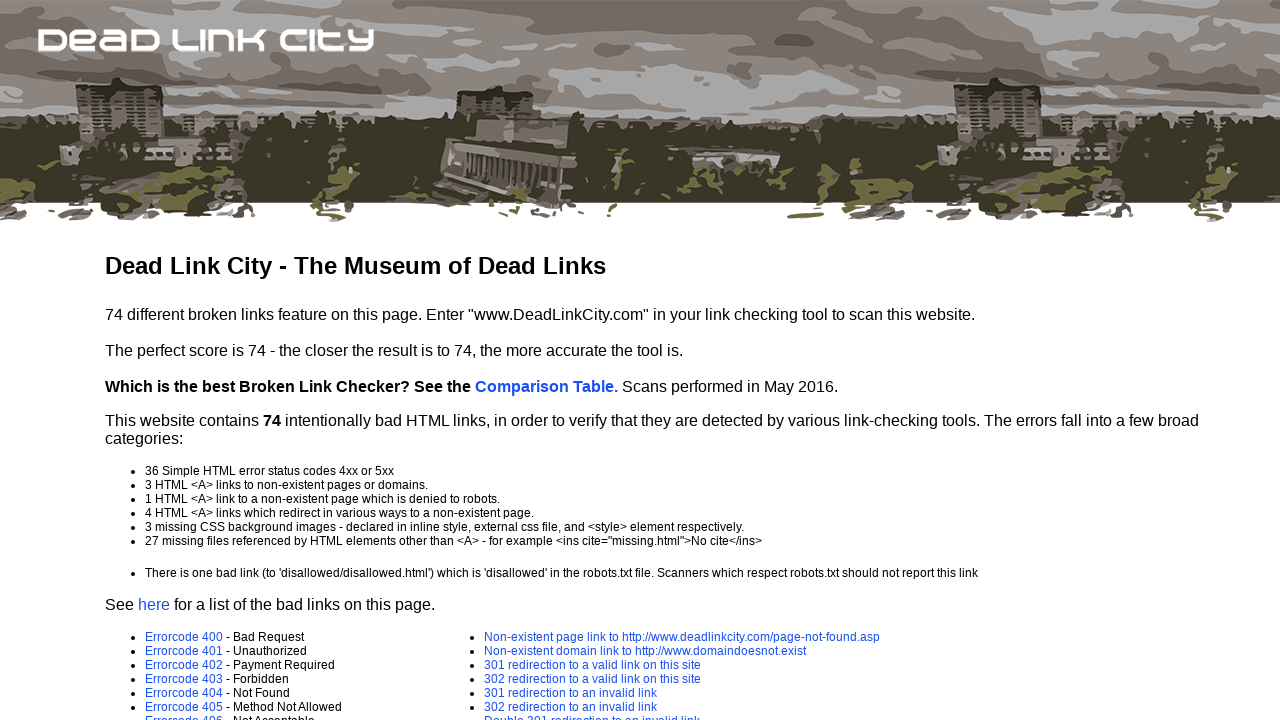

Verified that links are present on the page
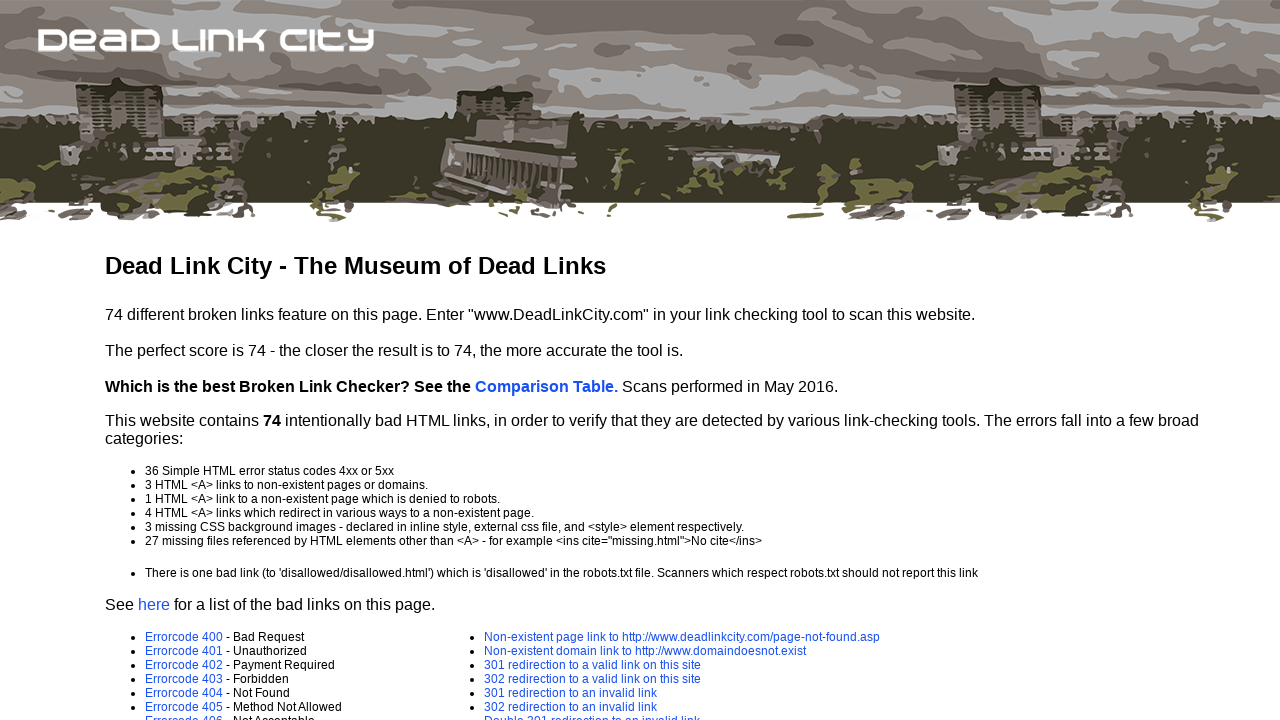

Retrieved href attribute from link 1: /comparison.asp
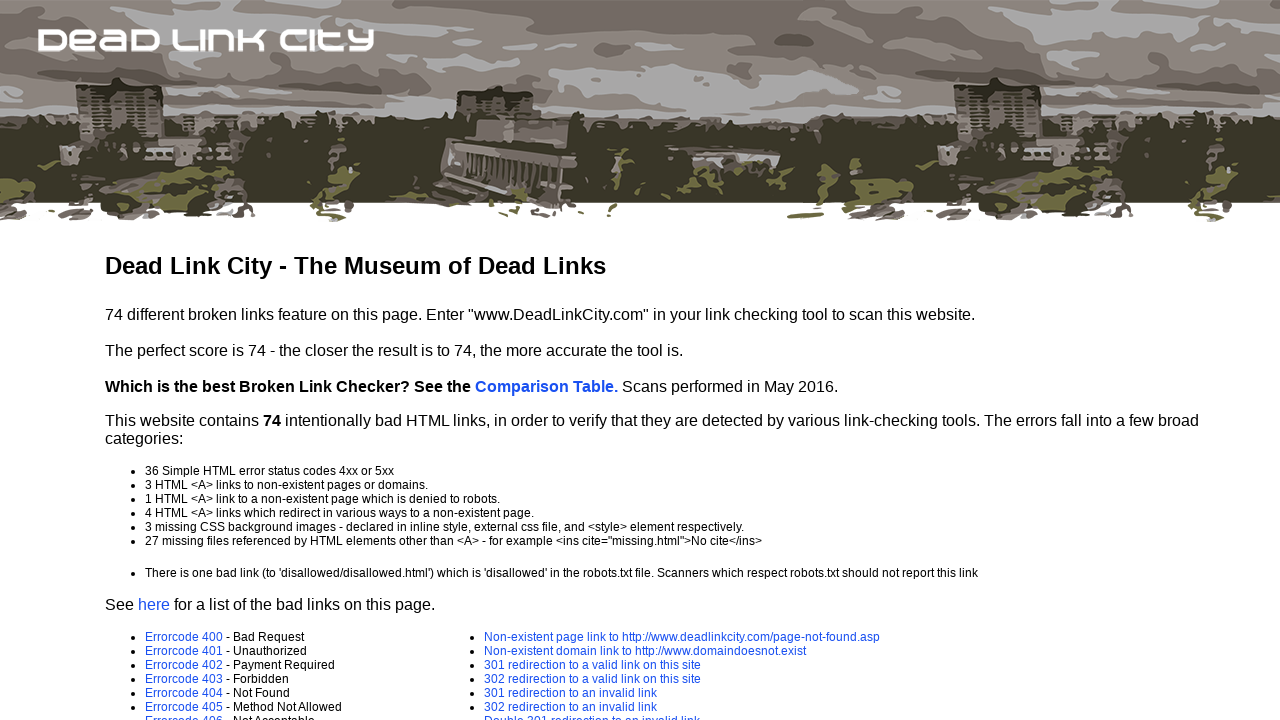

Clicked on link 1 with href '/comparison.asp' at (546, 386) on a >> nth=0
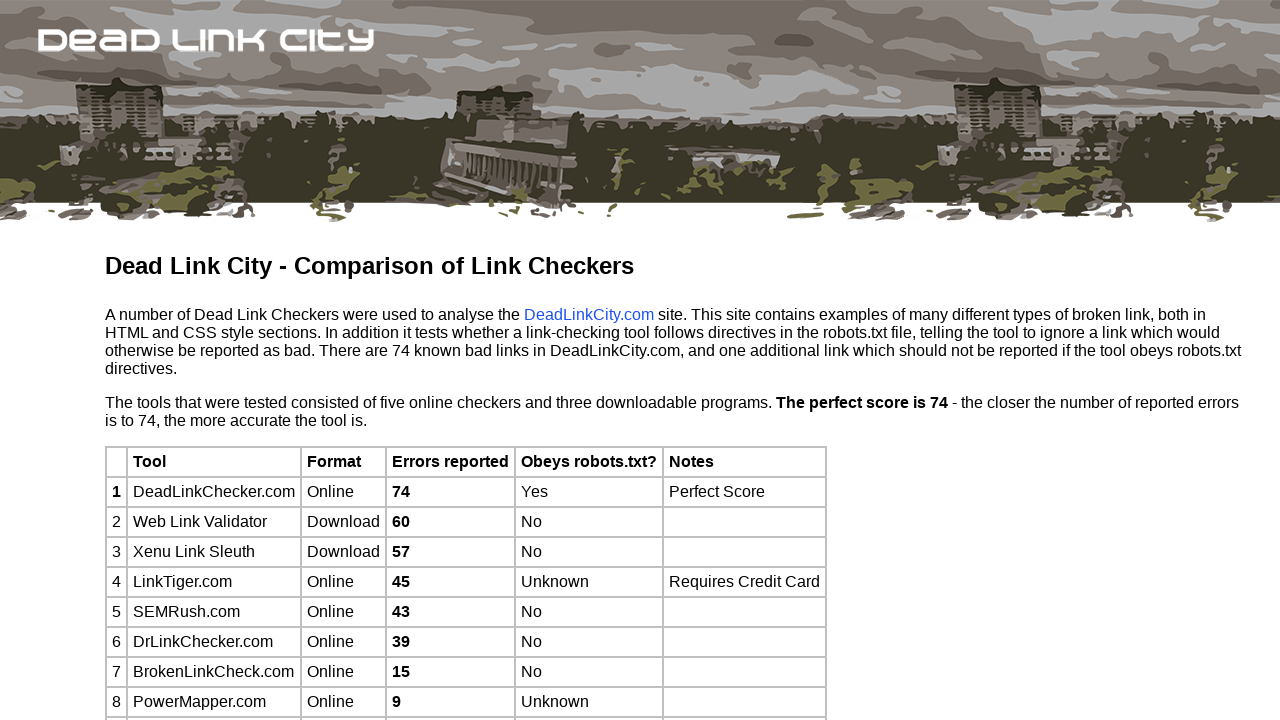

Waited for page to load after clicking link 1
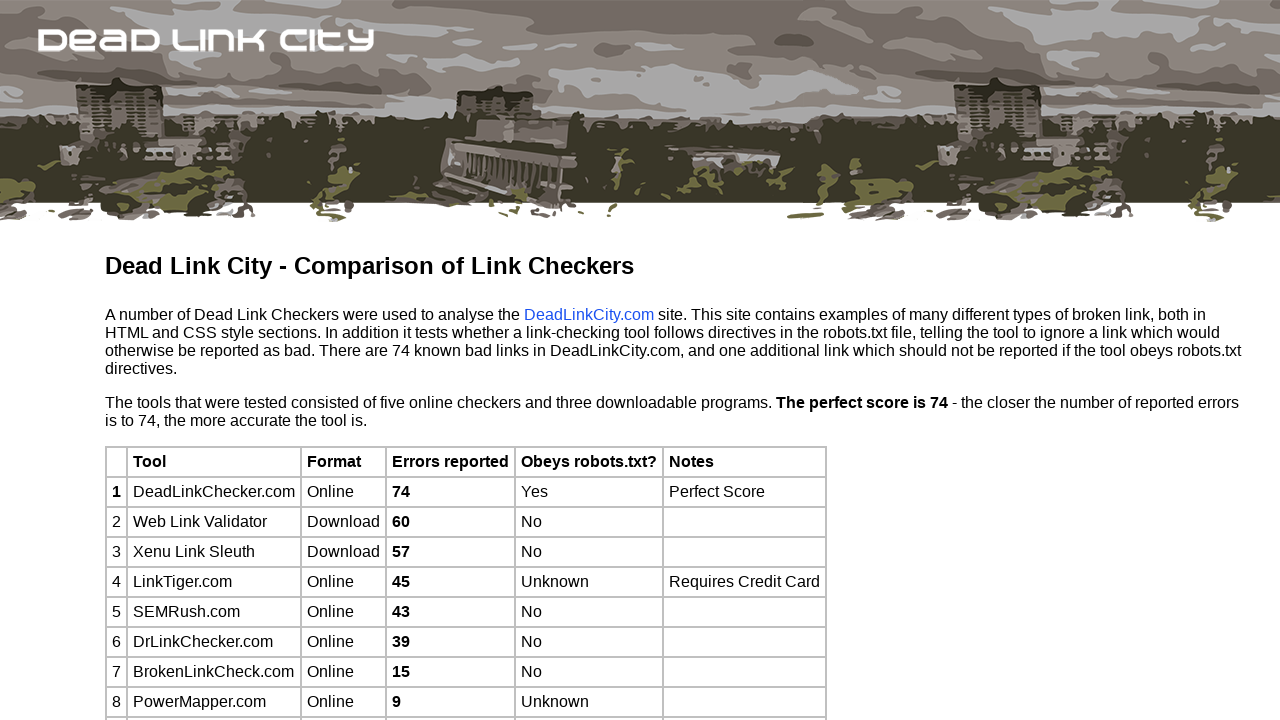

Navigated back from link 1
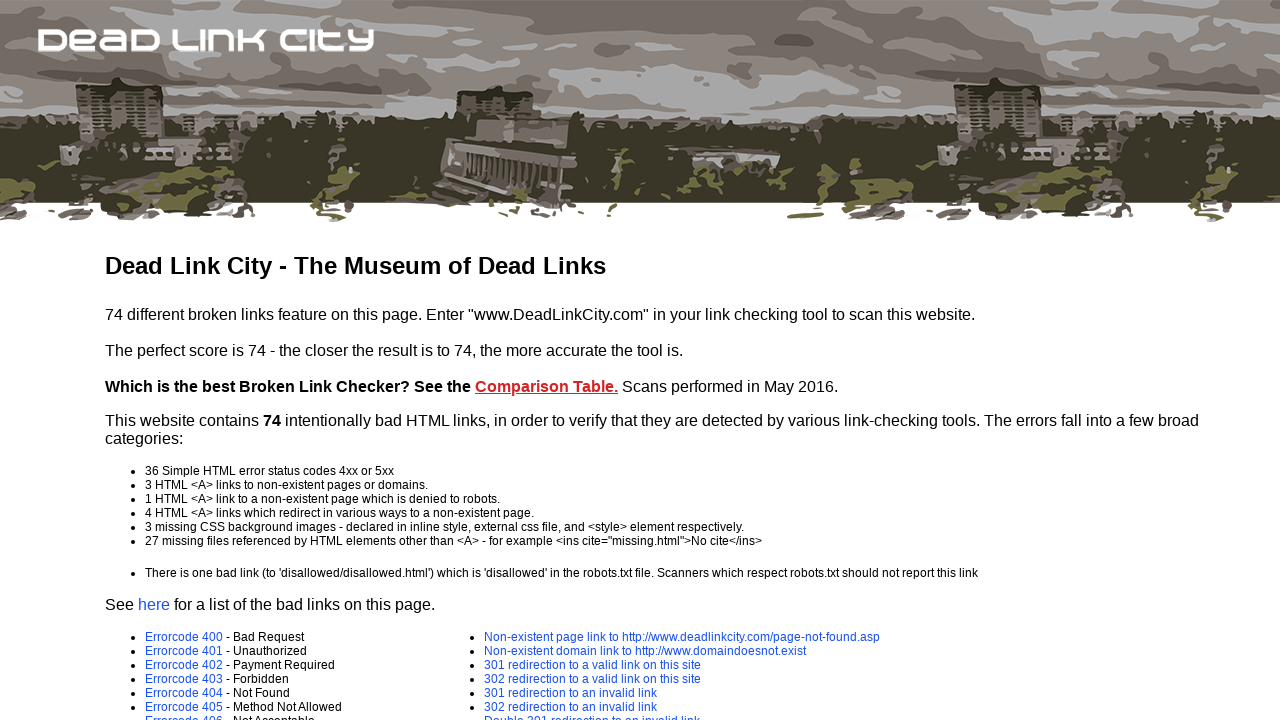

Waited for page to load after going back
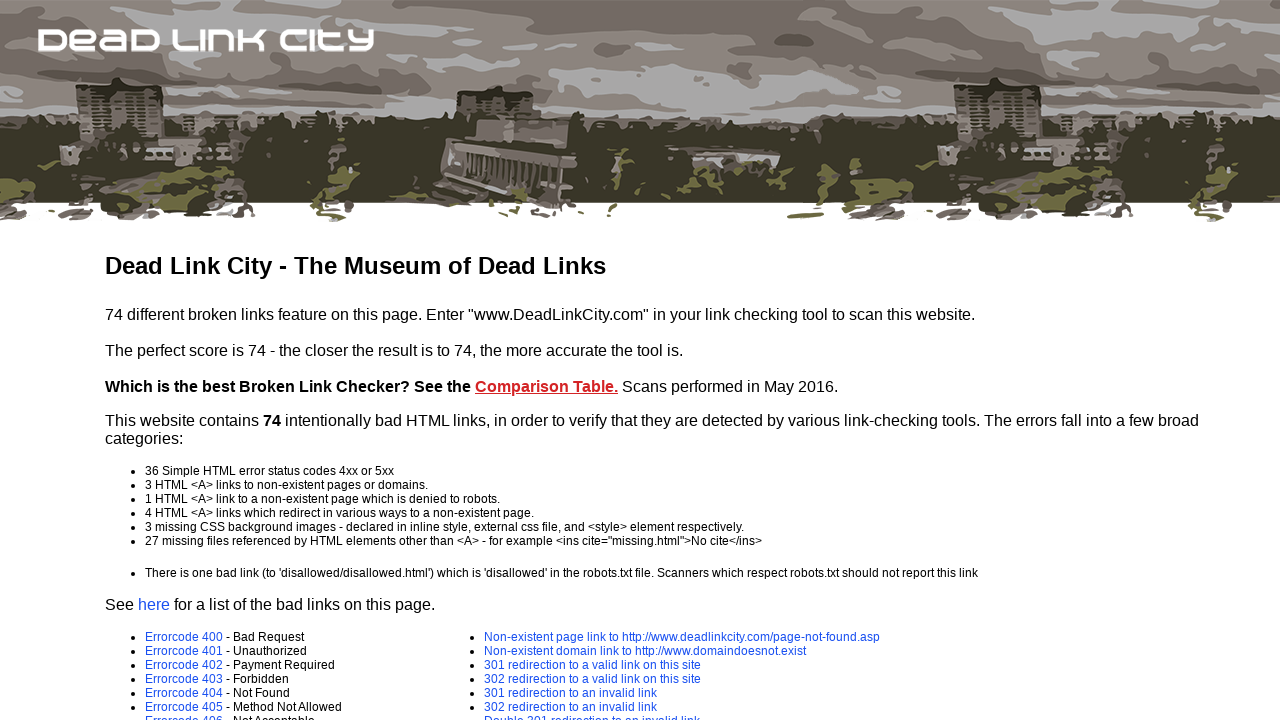

Re-fetched all links on the page (48 found)
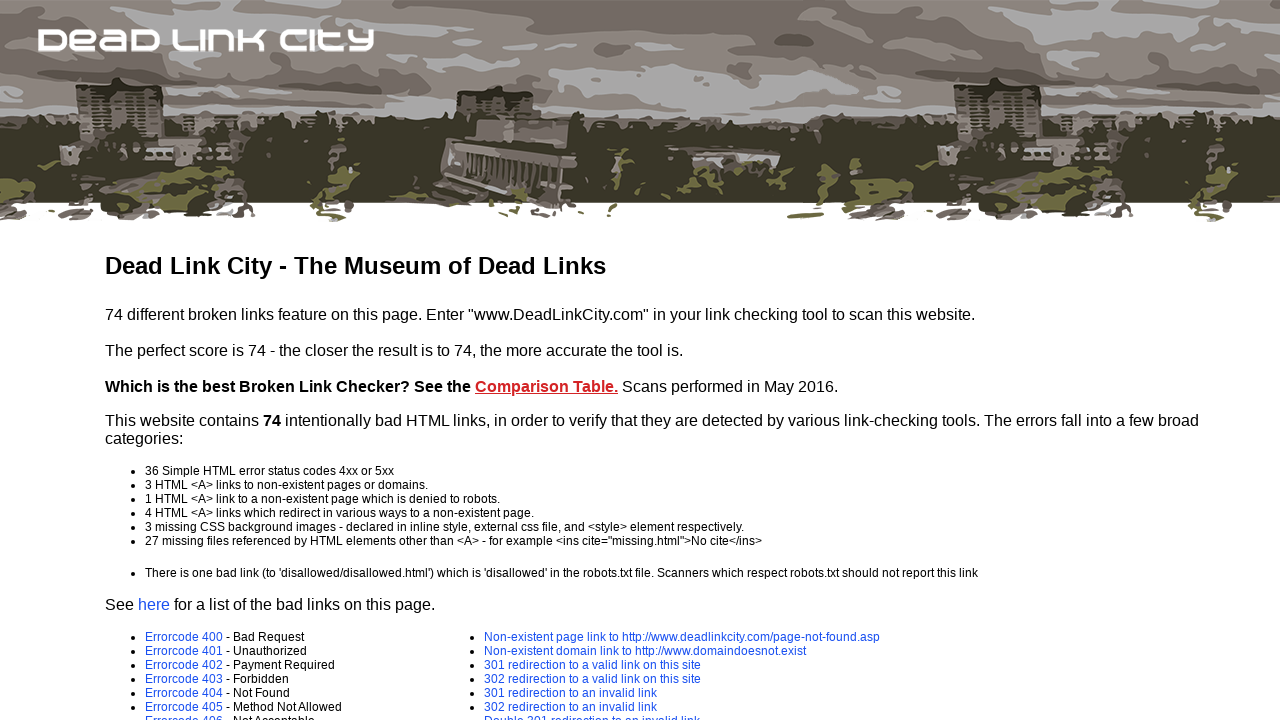

Retrieved href attribute from link 2: errorlist.asp
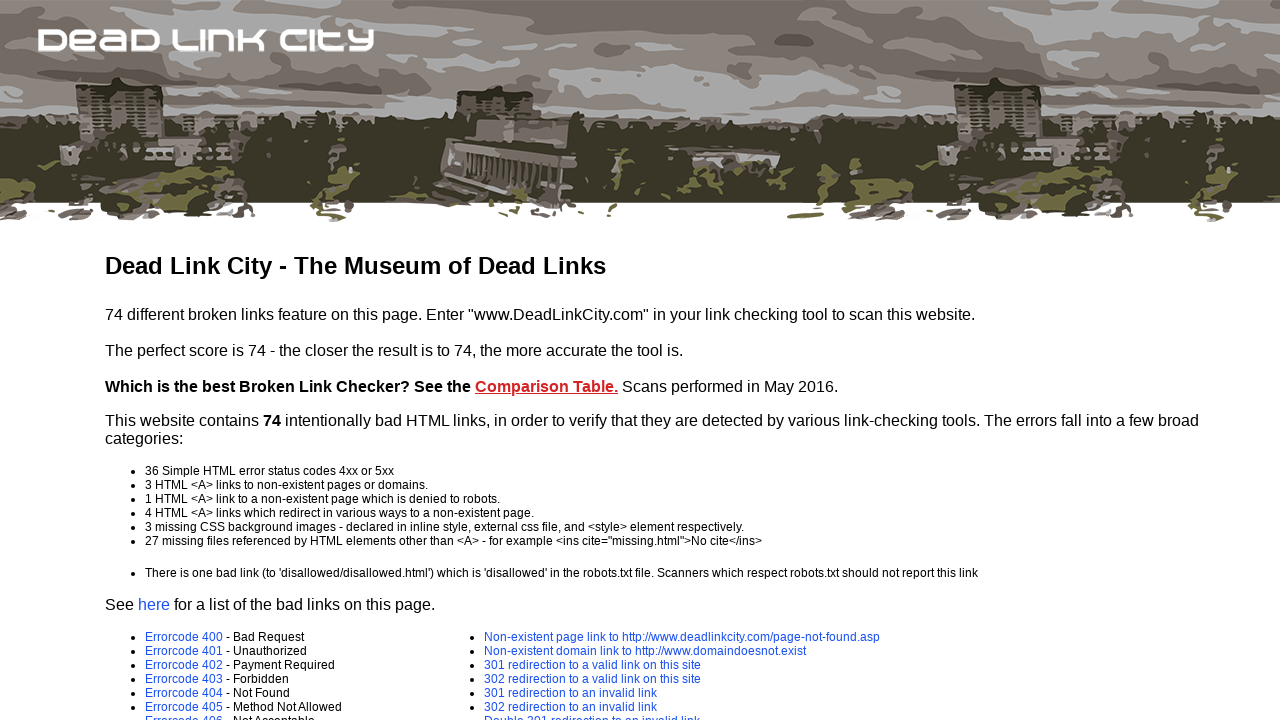

Clicked on link 2 with href 'errorlist.asp' at (154, 604) on a >> nth=1
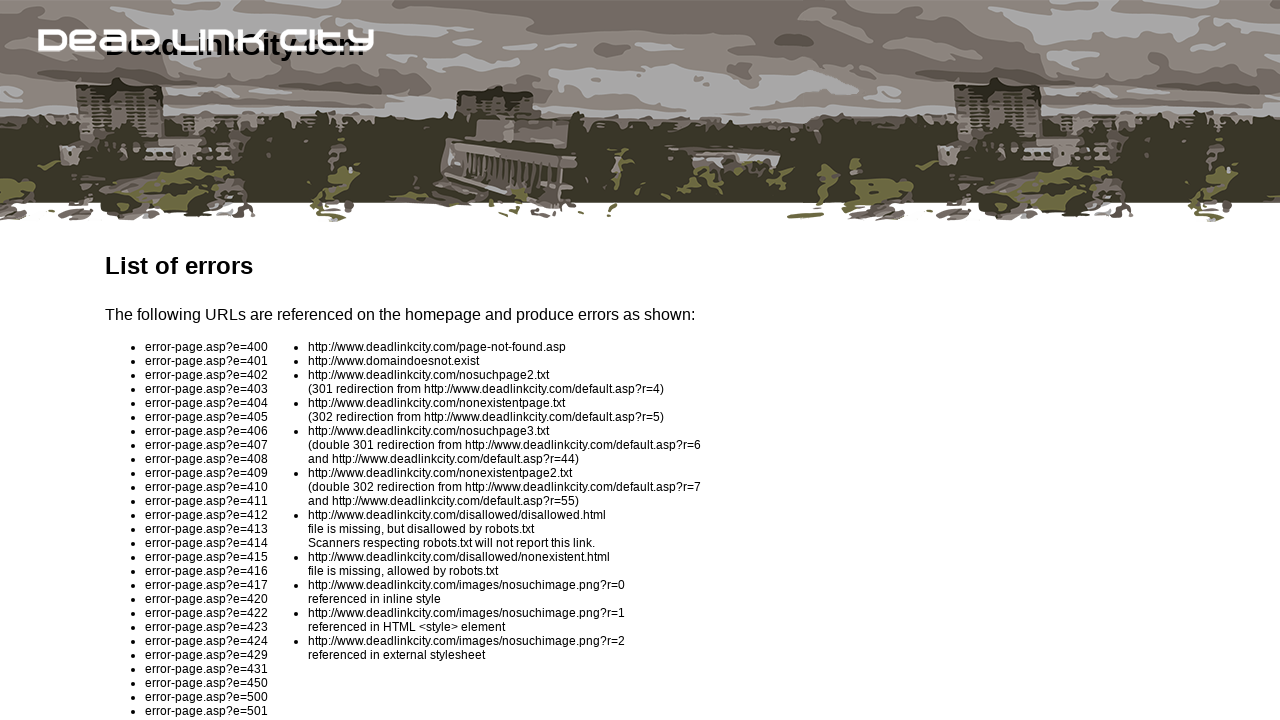

Waited for page to load after clicking link 2
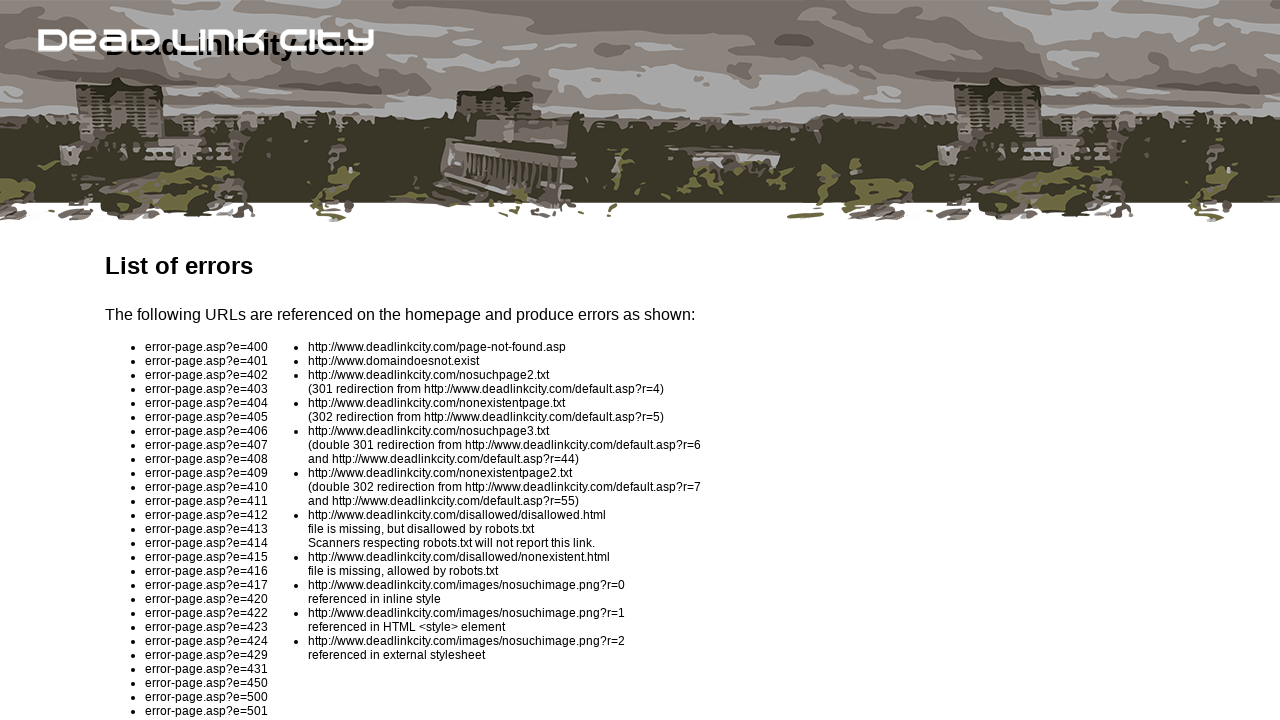

Navigated back from link 2
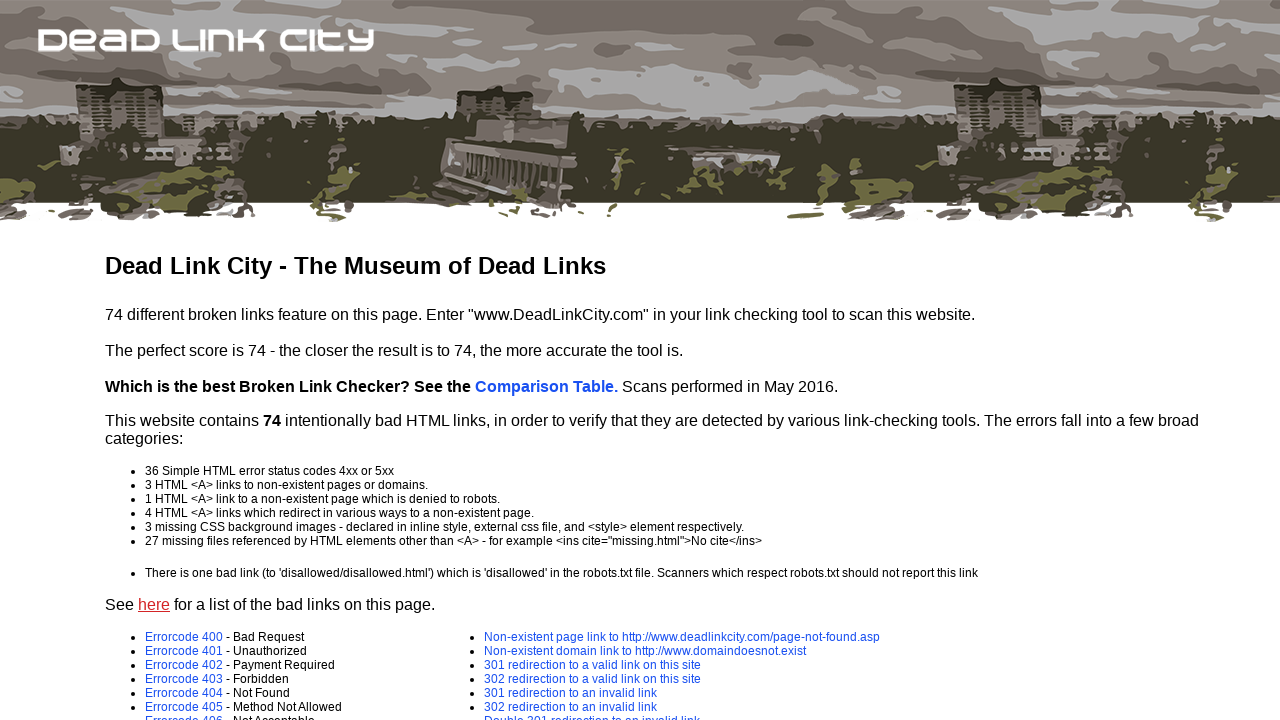

Waited for page to load after going back
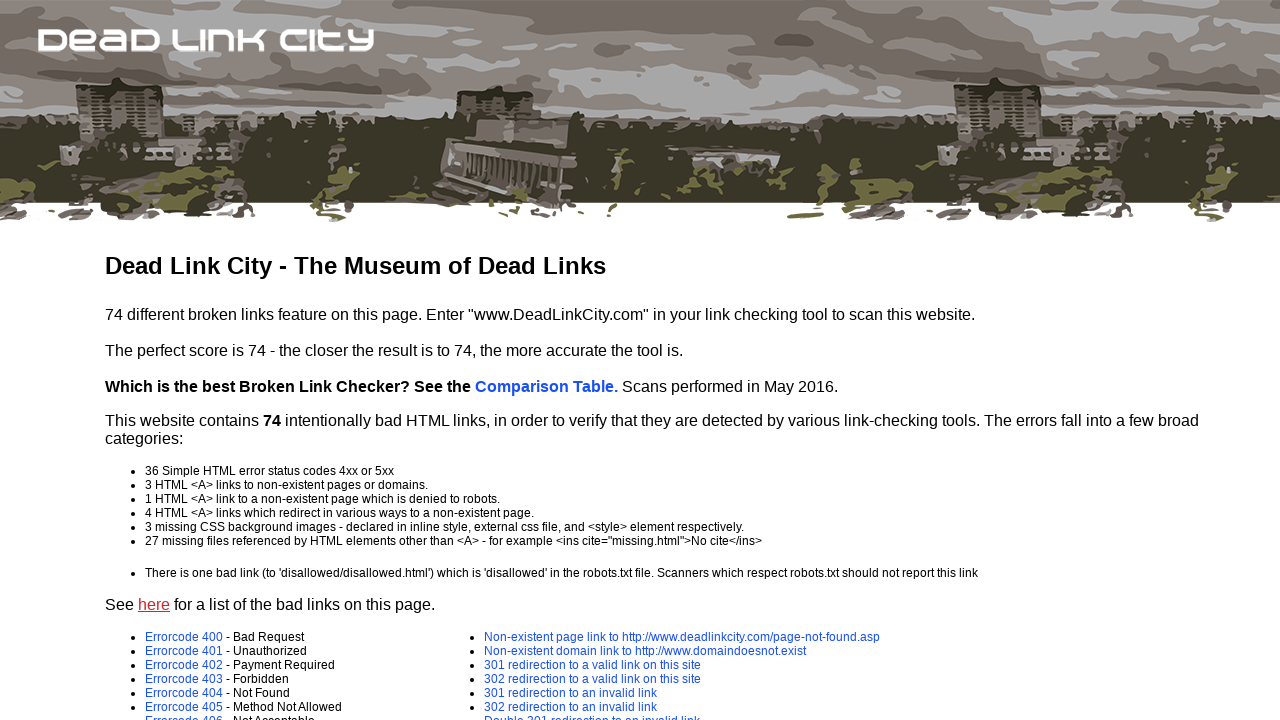

Re-fetched all links on the page (48 found)
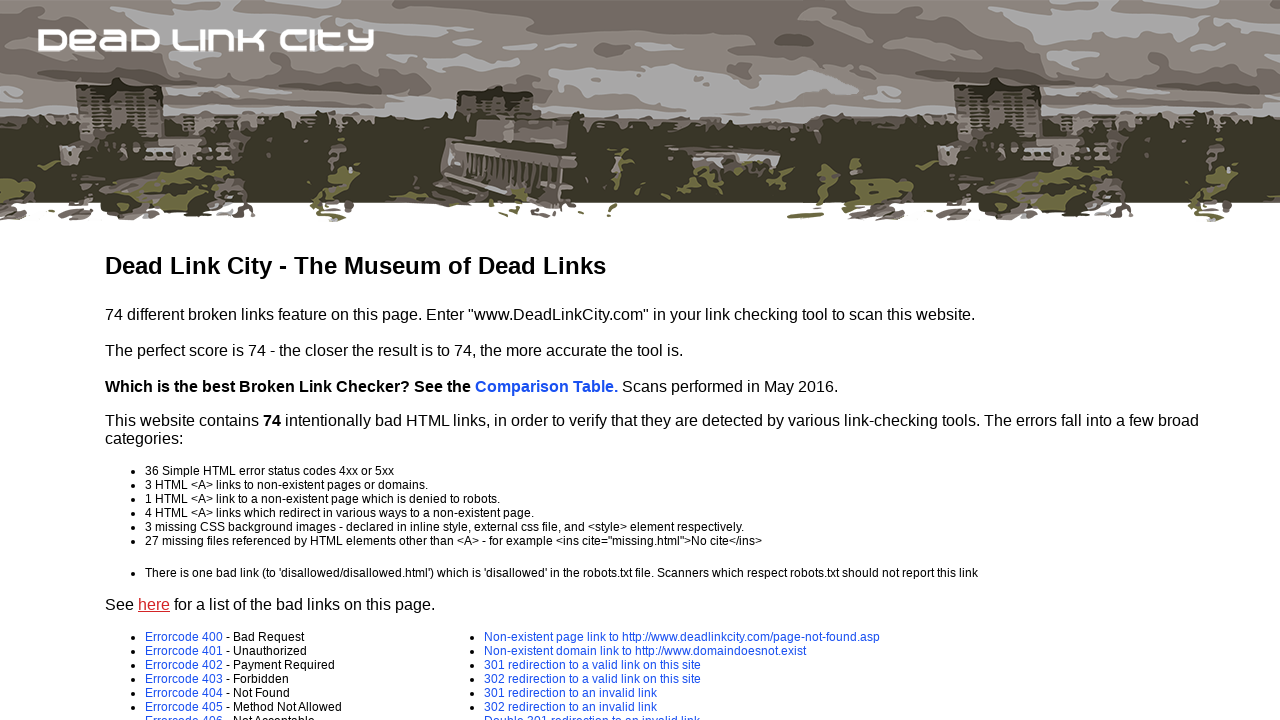

Retrieved href attribute from link 3: error-page.asp?e=400
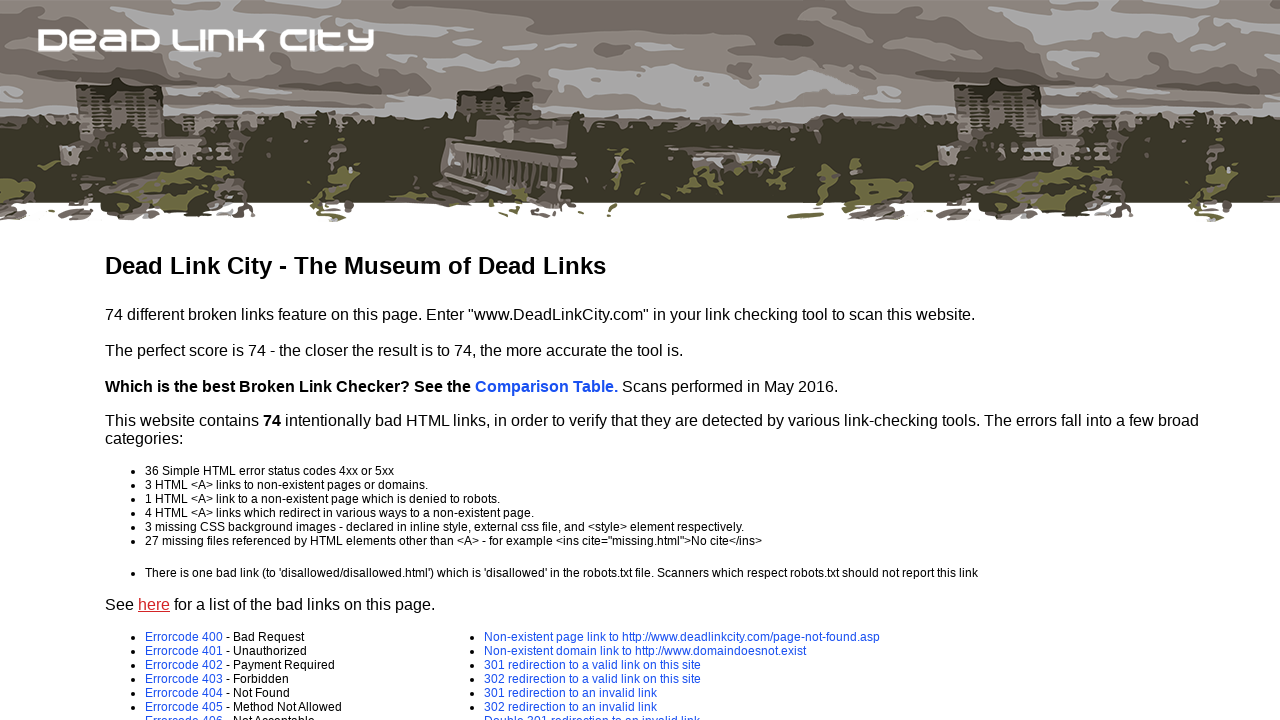

Clicked on link 3 with href 'error-page.asp?e=400' at (184, 637) on a >> nth=2
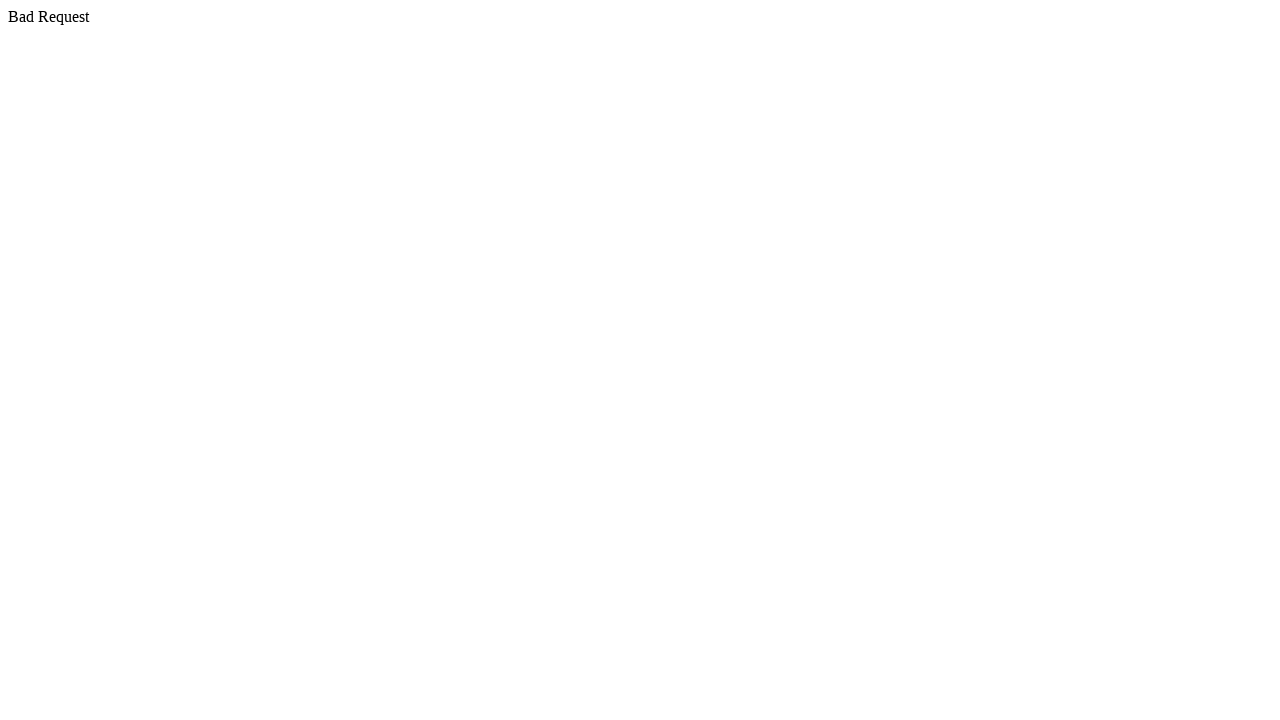

Waited for page to load after clicking link 3
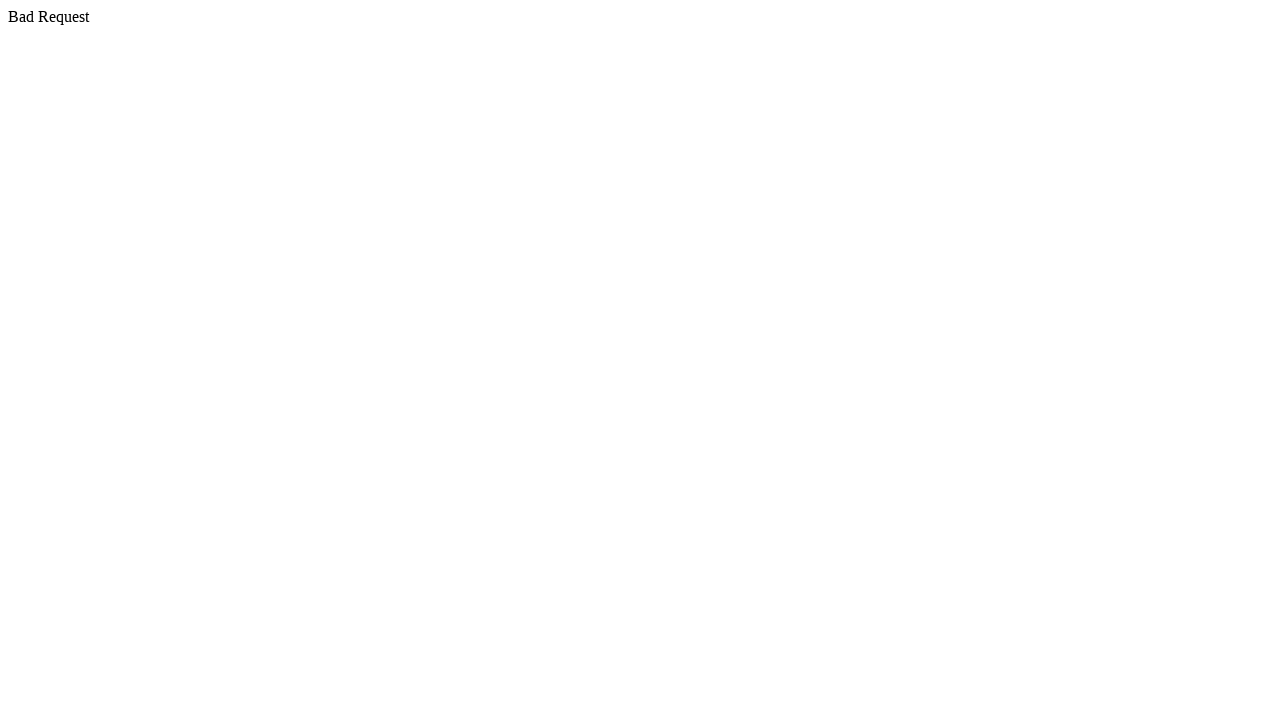

Navigated back from link 3
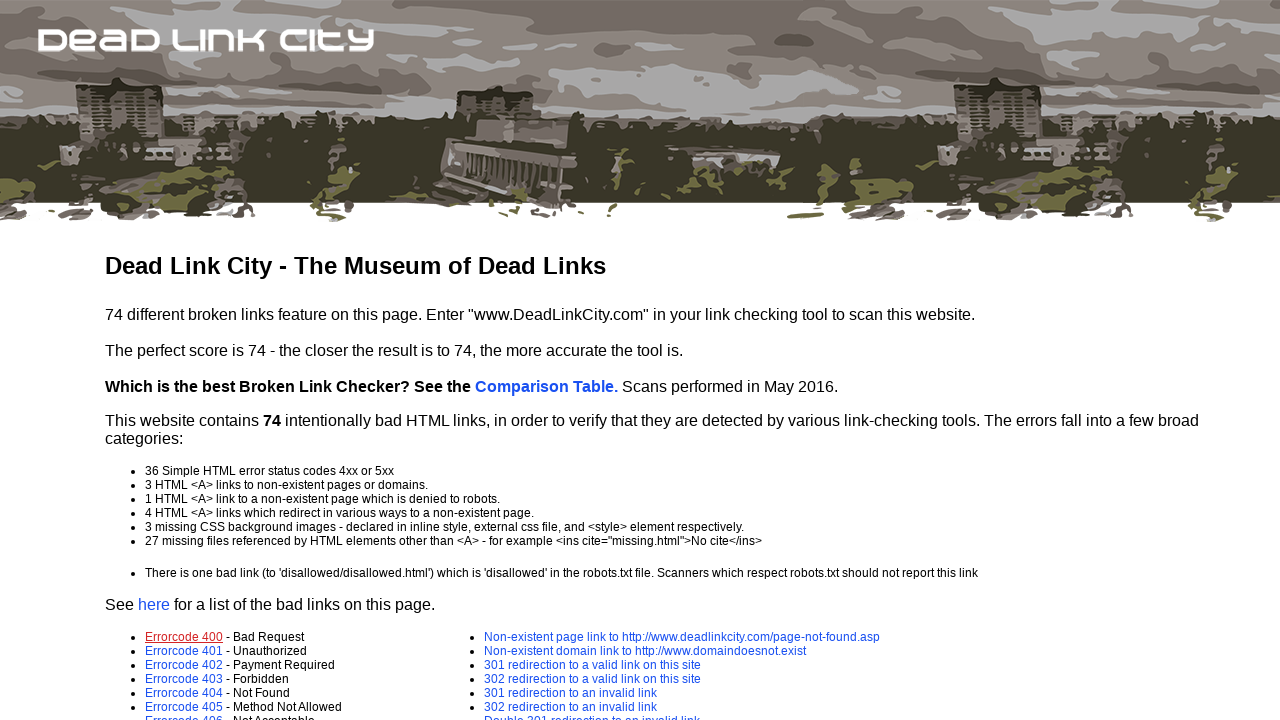

Waited for page to load after going back
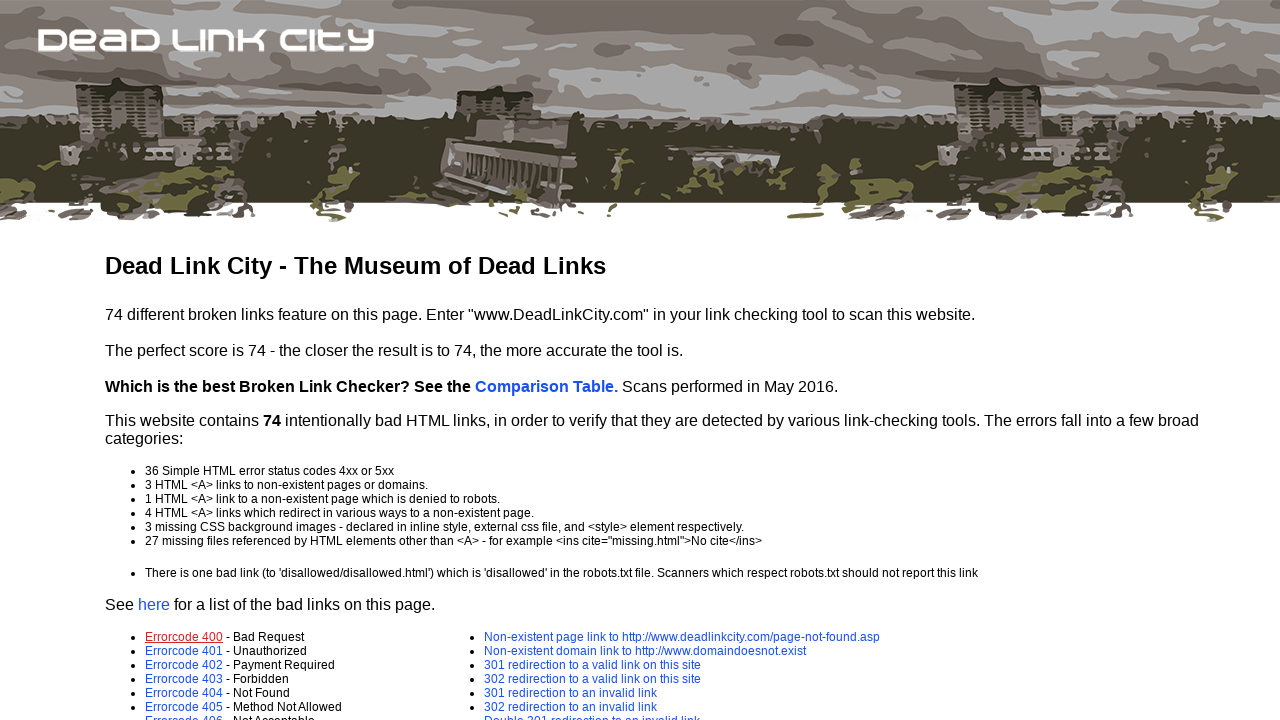

Re-fetched all links on the page (48 found)
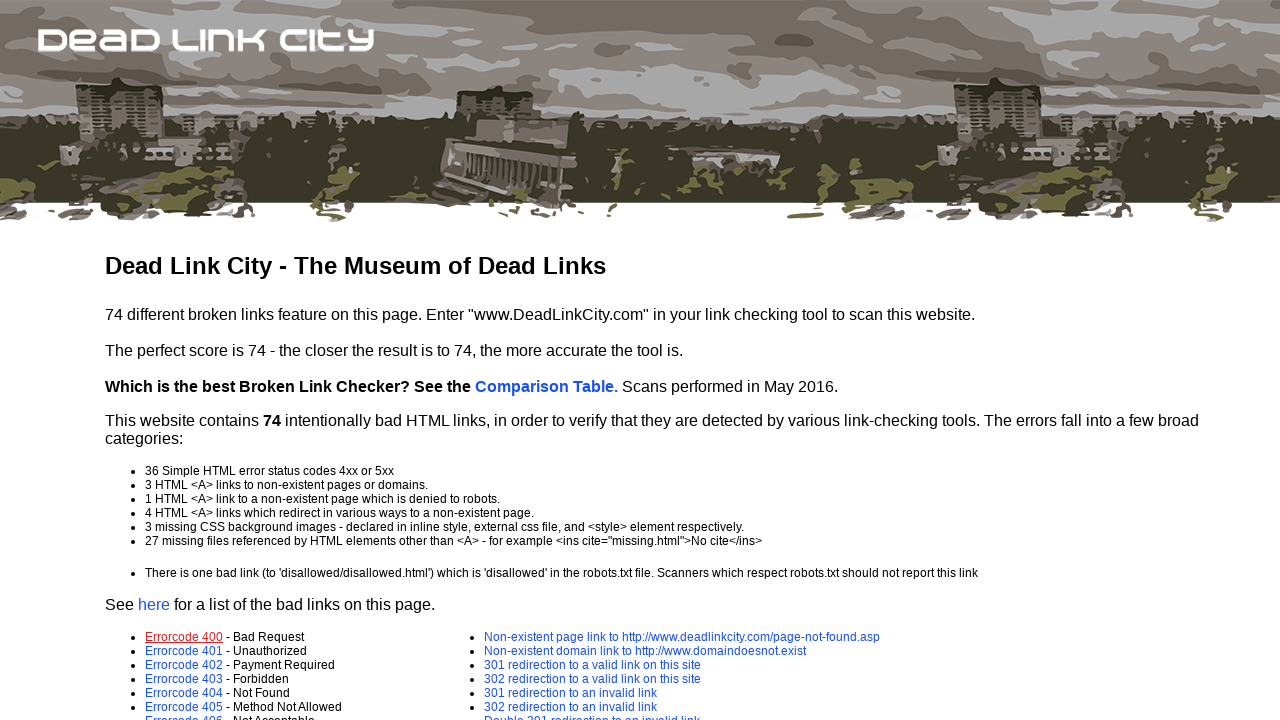

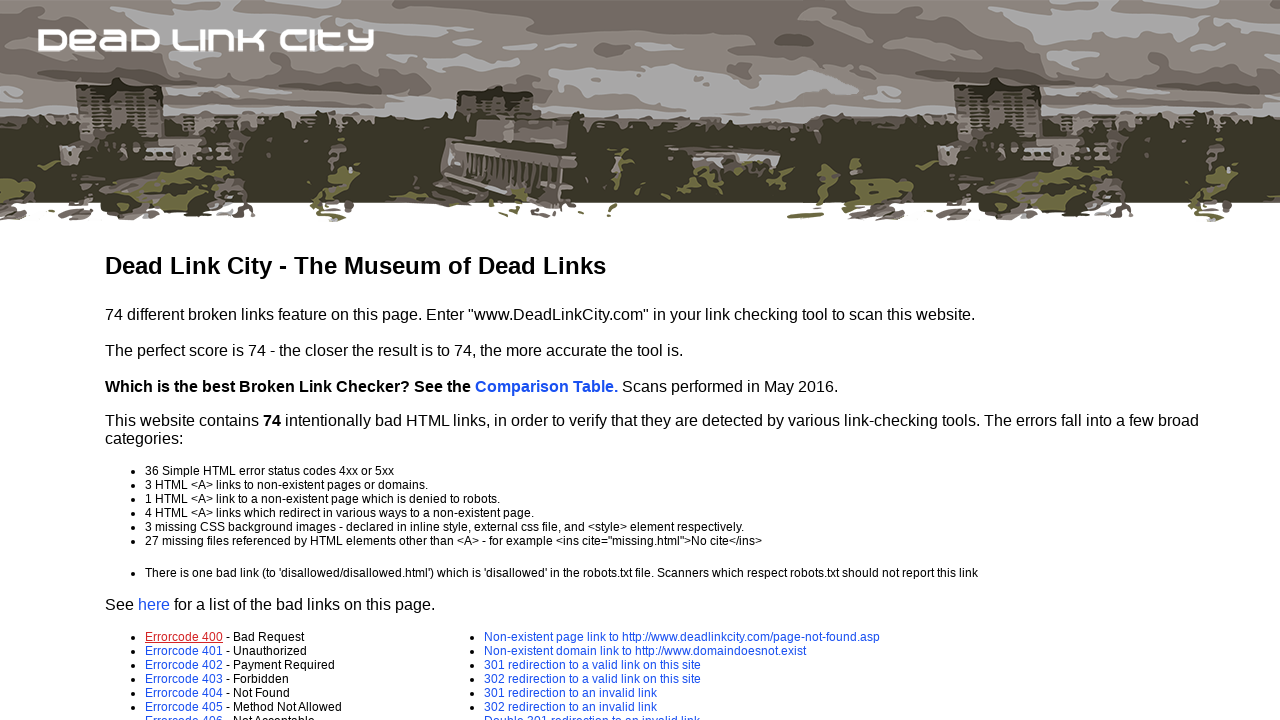